Tests adding a new todo item by filling in a text field and clicking the add button

Starting URL: https://lambdatest.github.io/sample-todo-app/

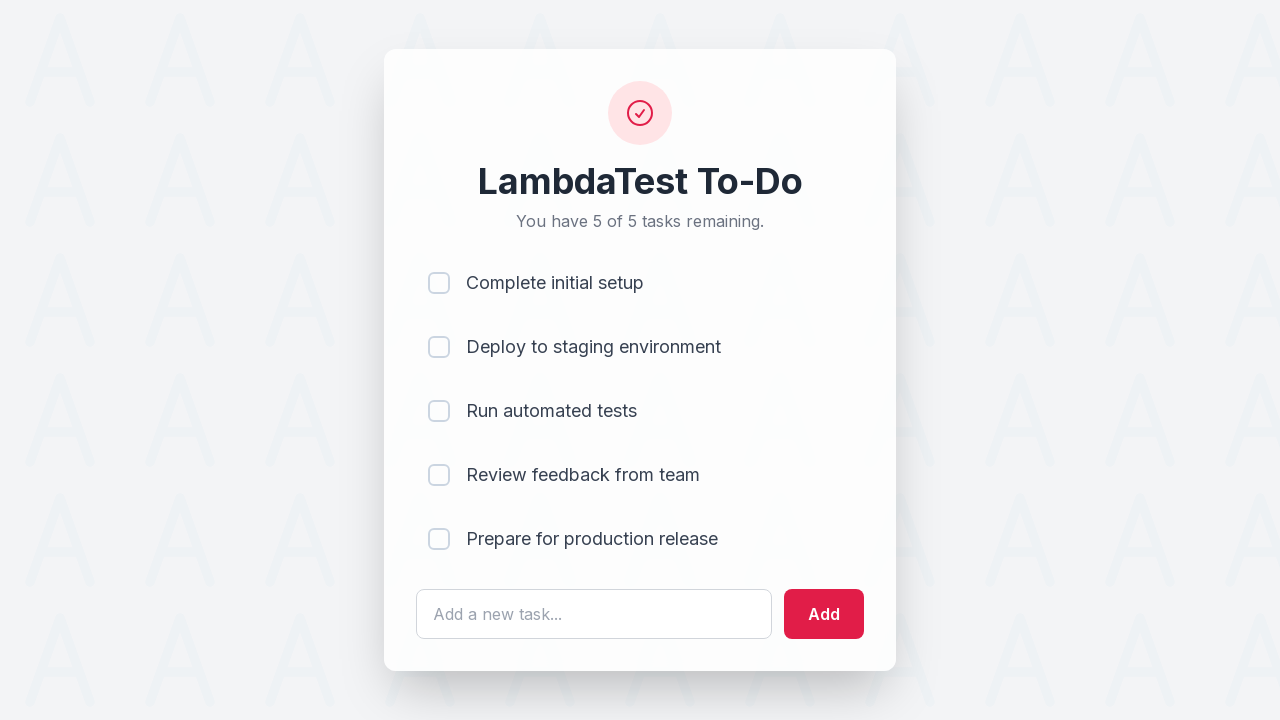

Filled todo text field with 'Happy Testing at LambdaTest' on #sampletodotext
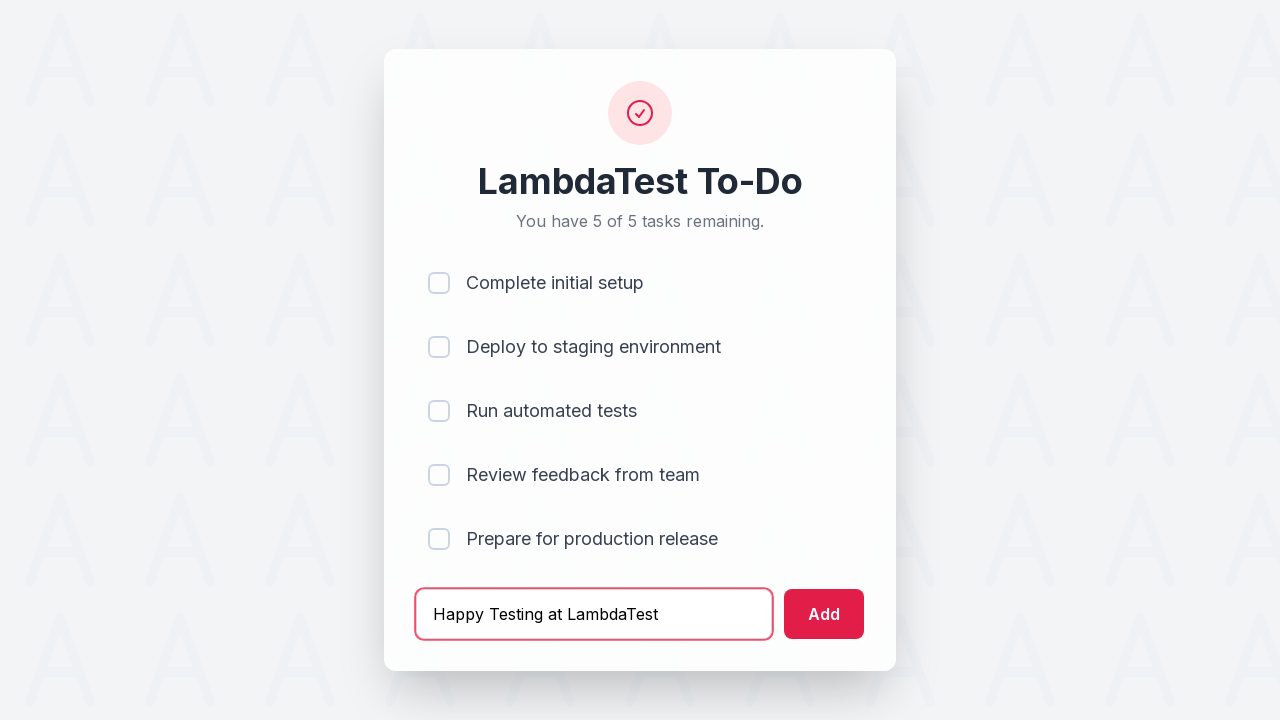

Clicked add button to submit new todo item at (824, 614) on #addbutton
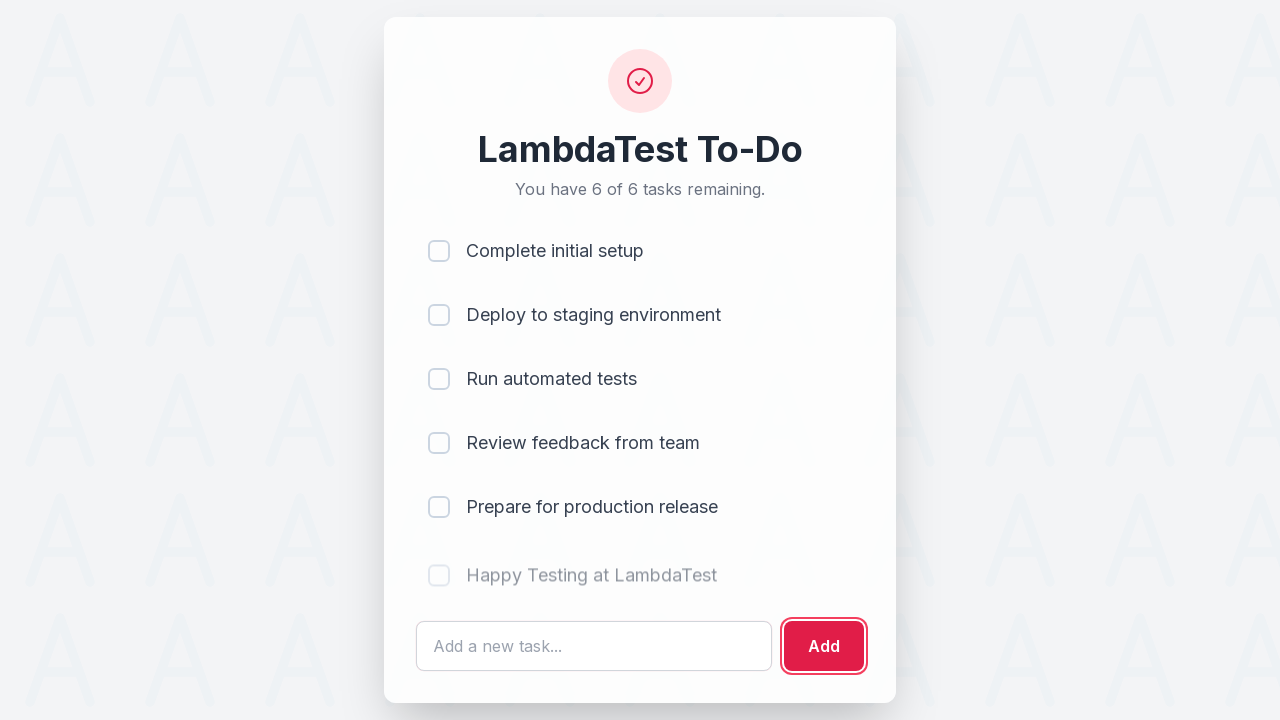

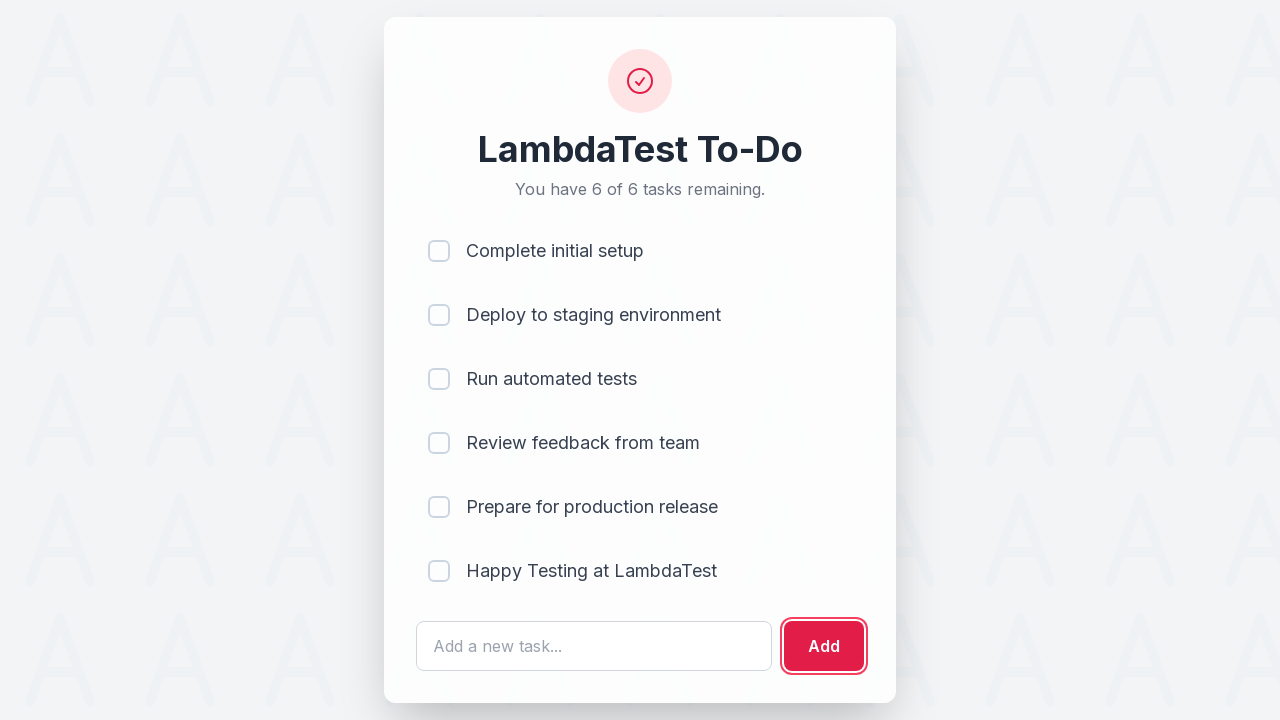